Tests various web form elements including text inputs, dropdowns, checkboxes, radio buttons, file upload, date picker, and form submission on the Selenium demo page

Starting URL: https://www.selenium.dev/selenium/web/web-form.html

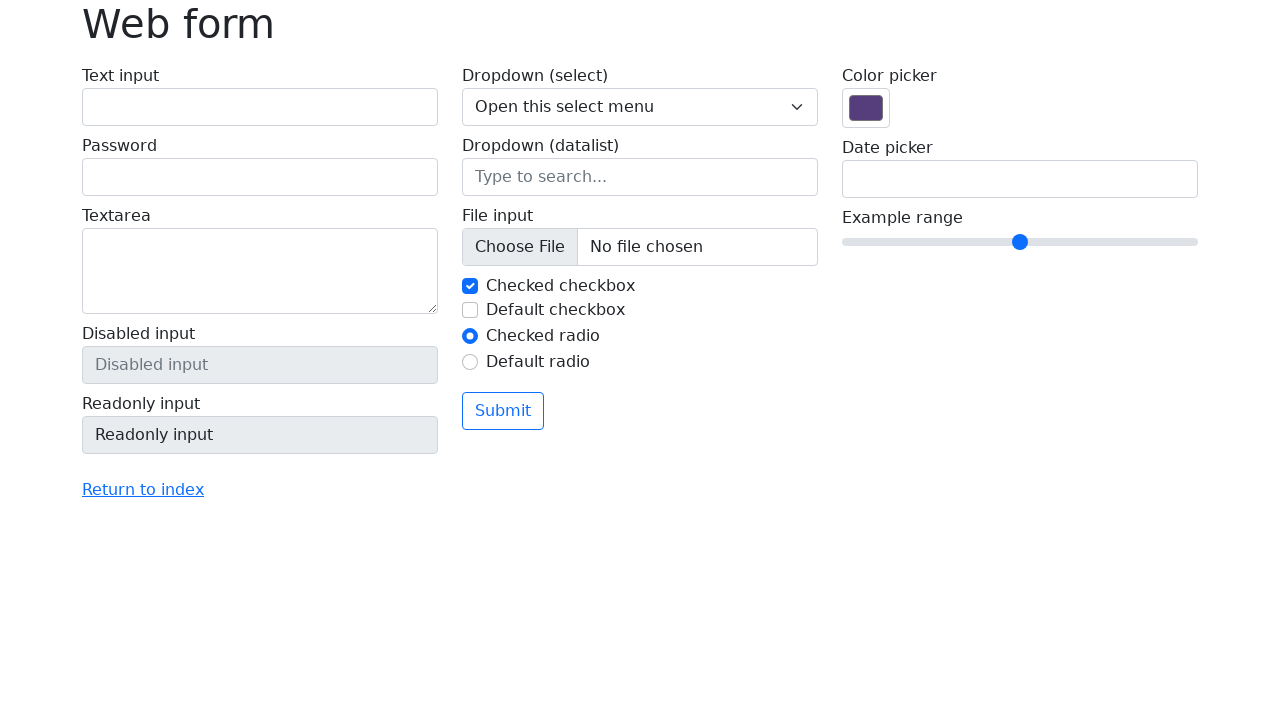

Verified page title is 'Web form'
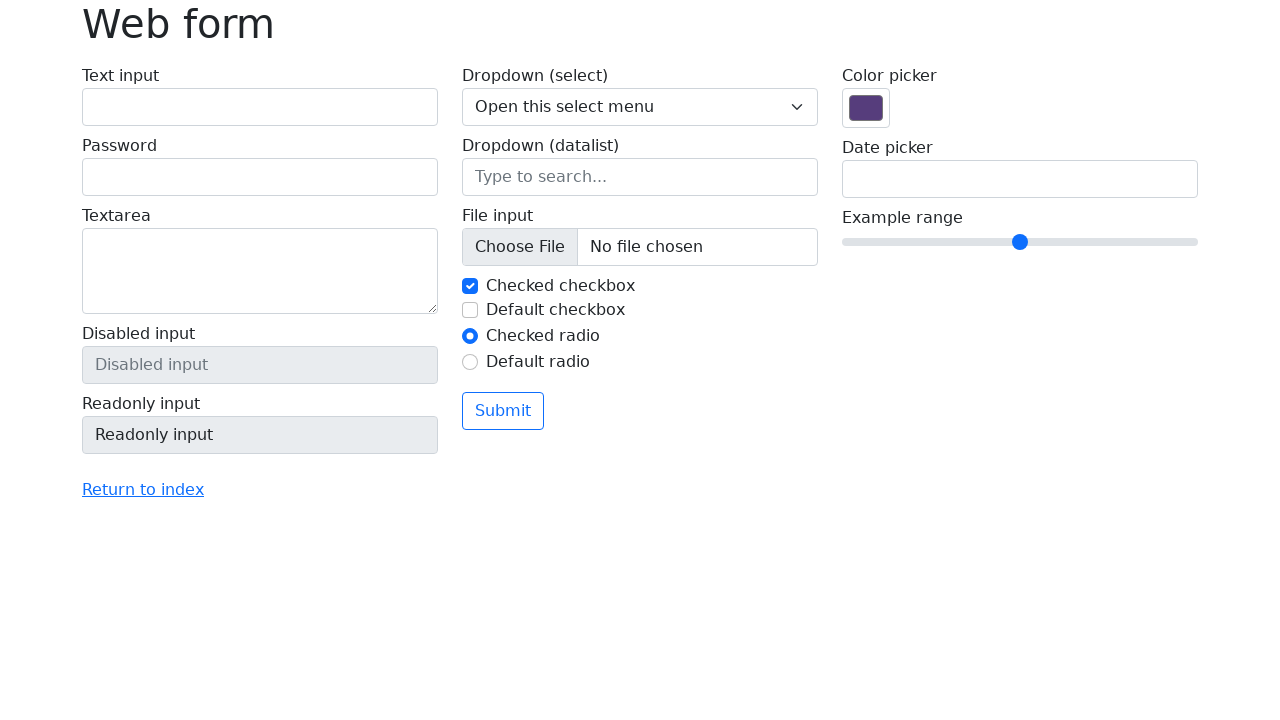

Filled text input field with 'TestUser' on input[name='my-text']
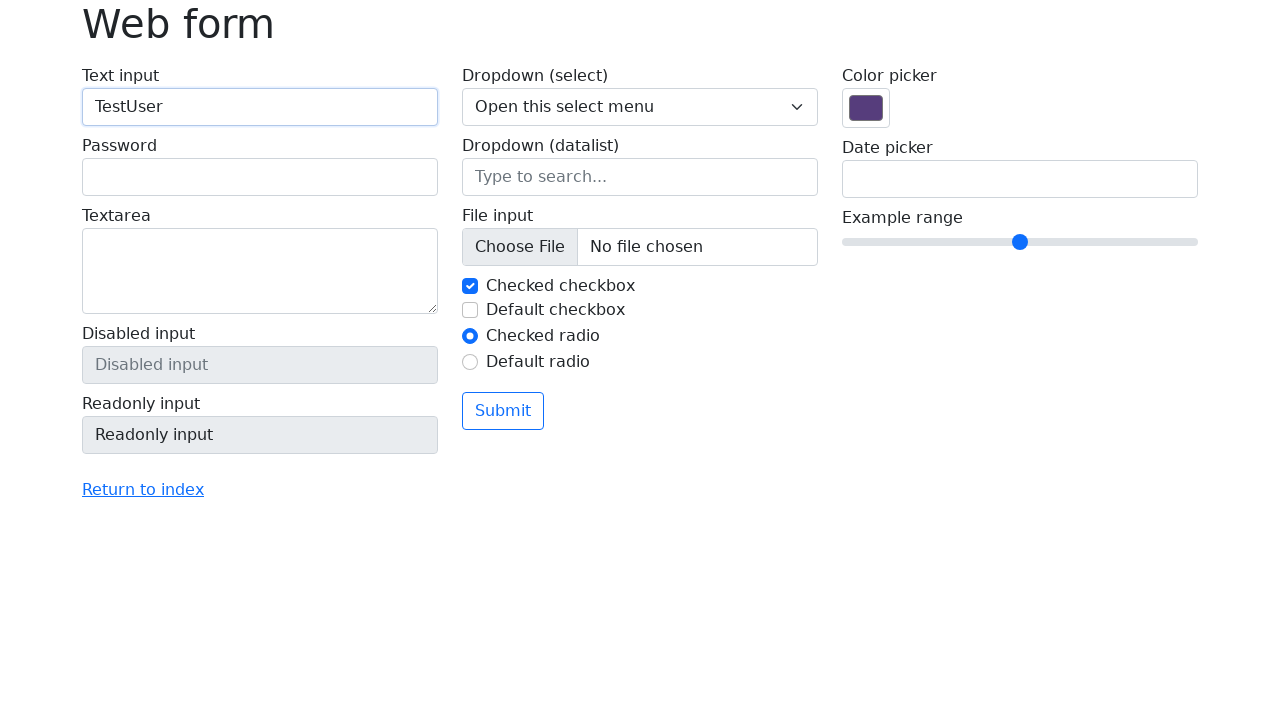

Filled password input field with 'salasana123' on input[name='my-password']
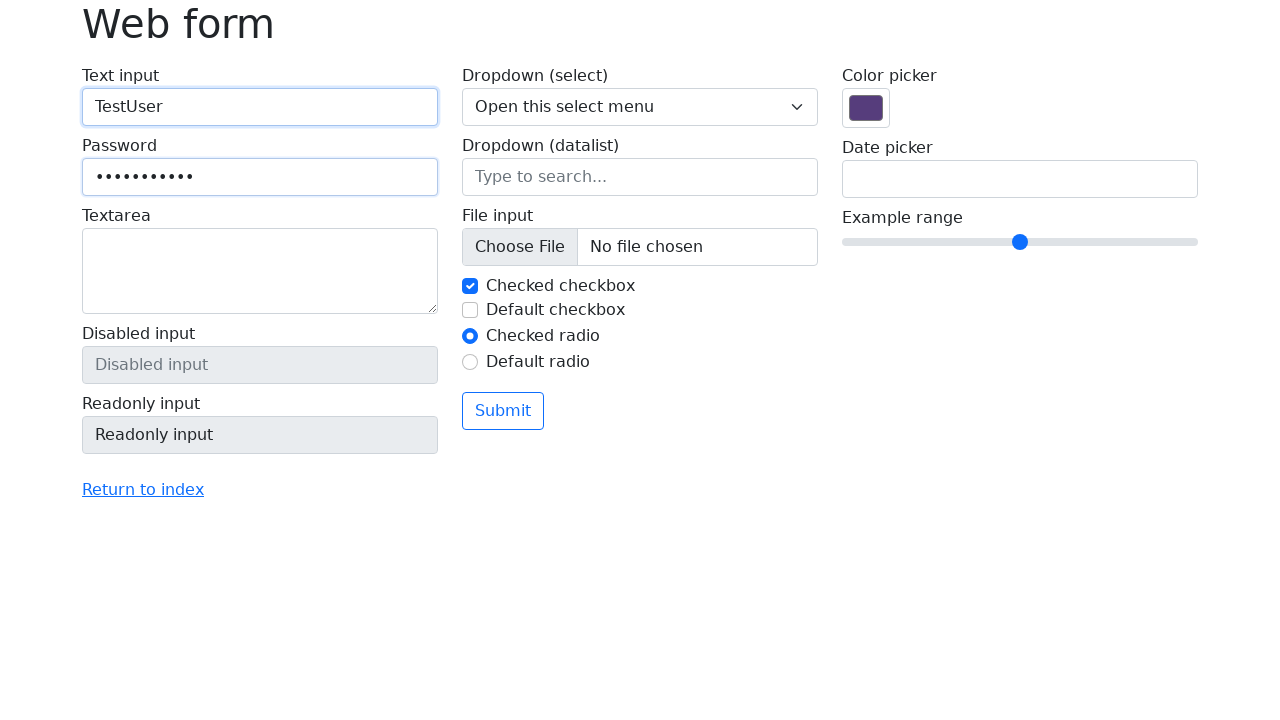

Filled textarea with 'This is a test message.' on textarea[name='my-textarea']
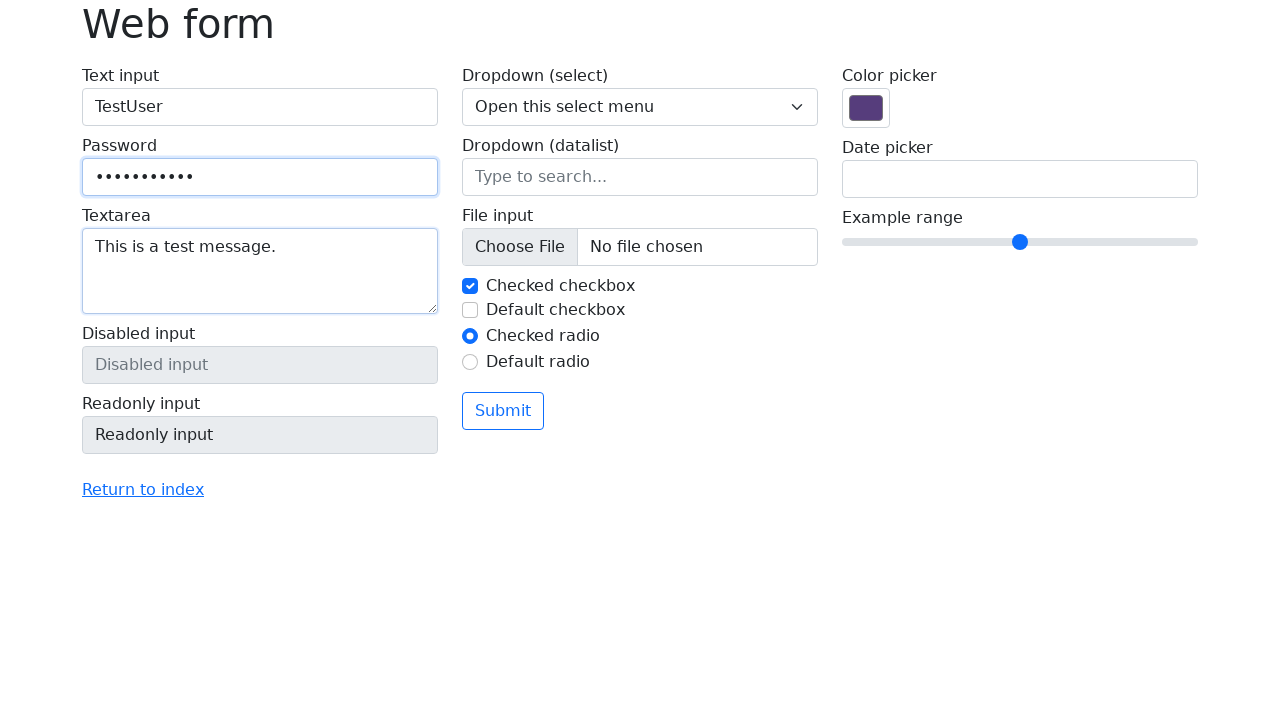

Clicked readonly input field at (260, 435) on [name='my-readonly']
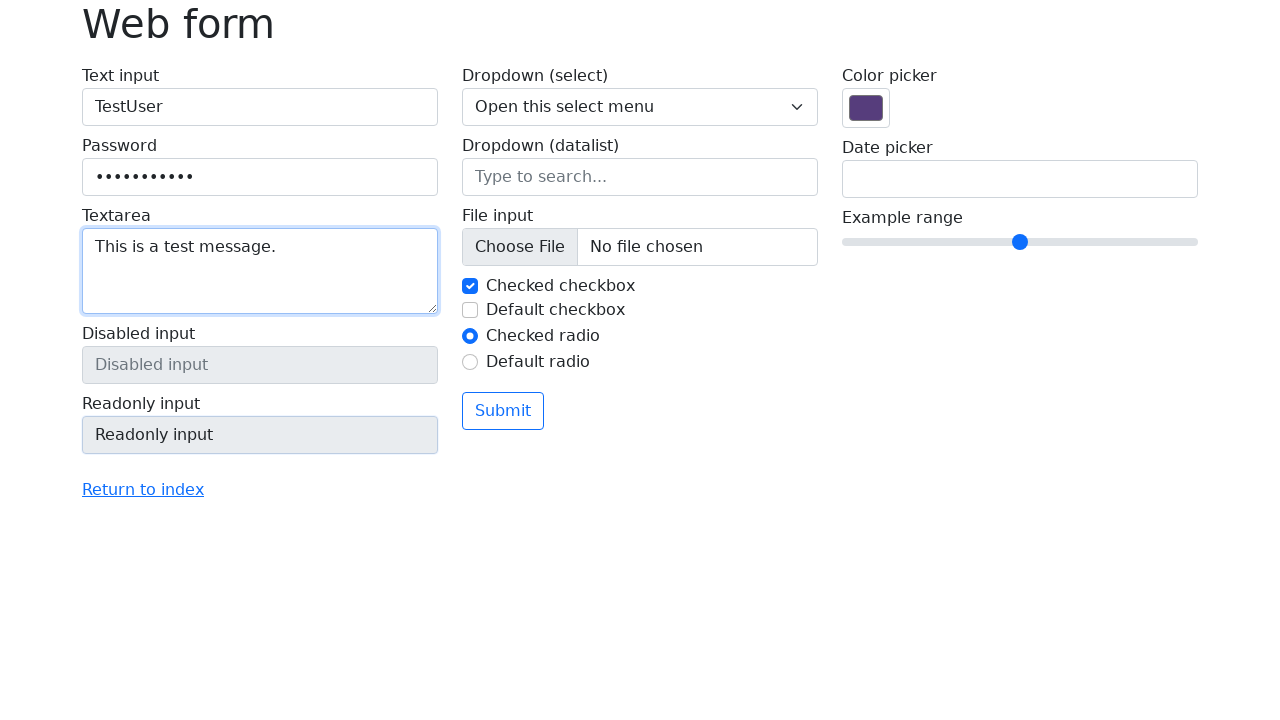

Selected option '2' from dropdown on select[name='my-select']
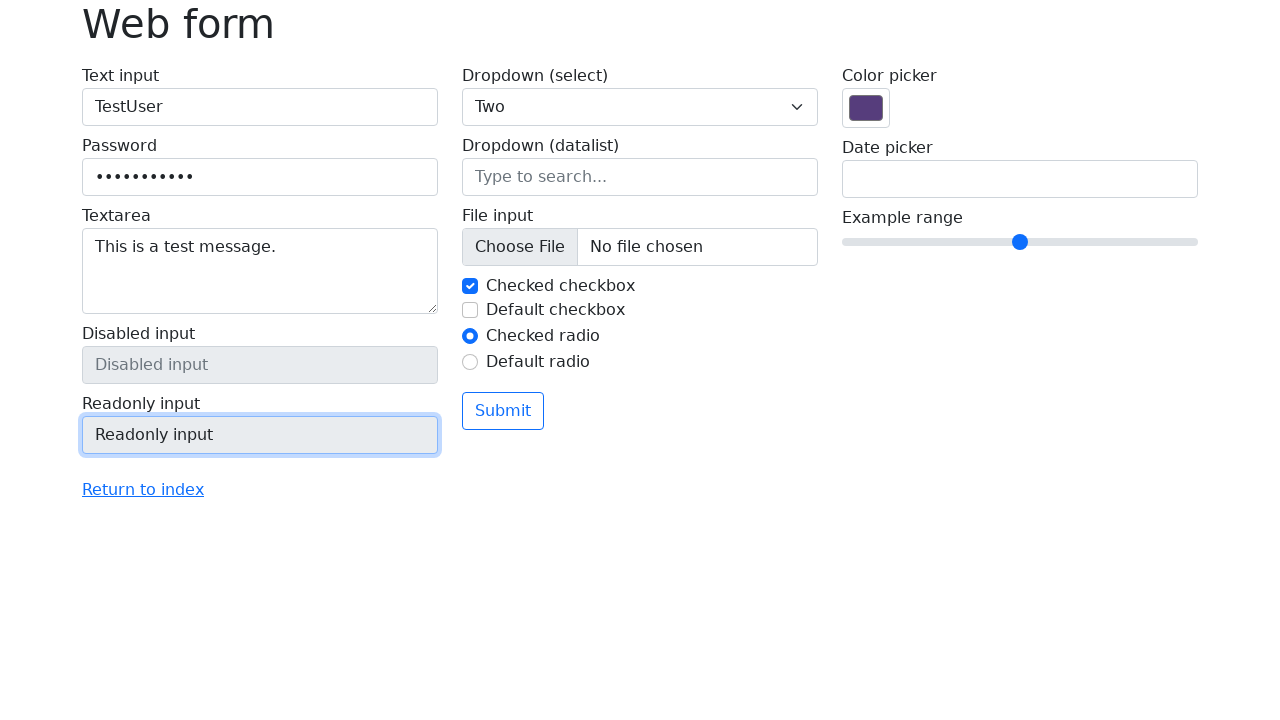

Filled datalist input with 'San Francisco' on input[name='my-datalist']
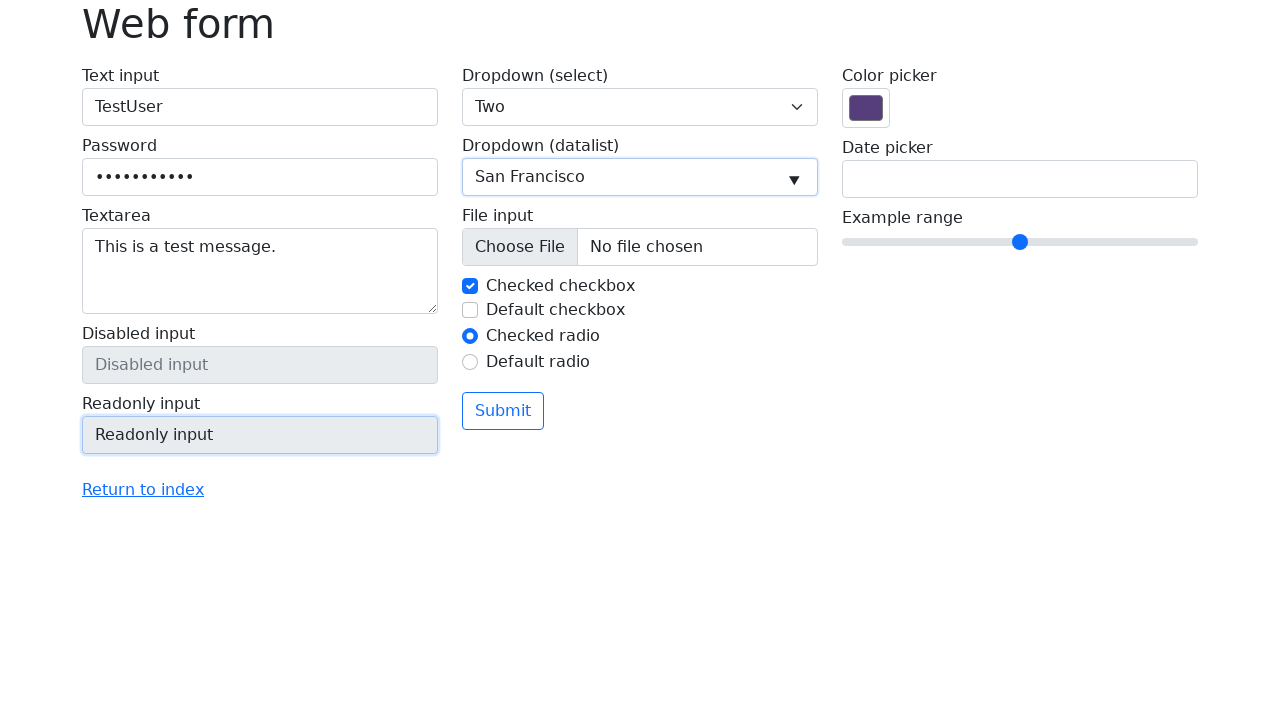

Uploaded temporary test file
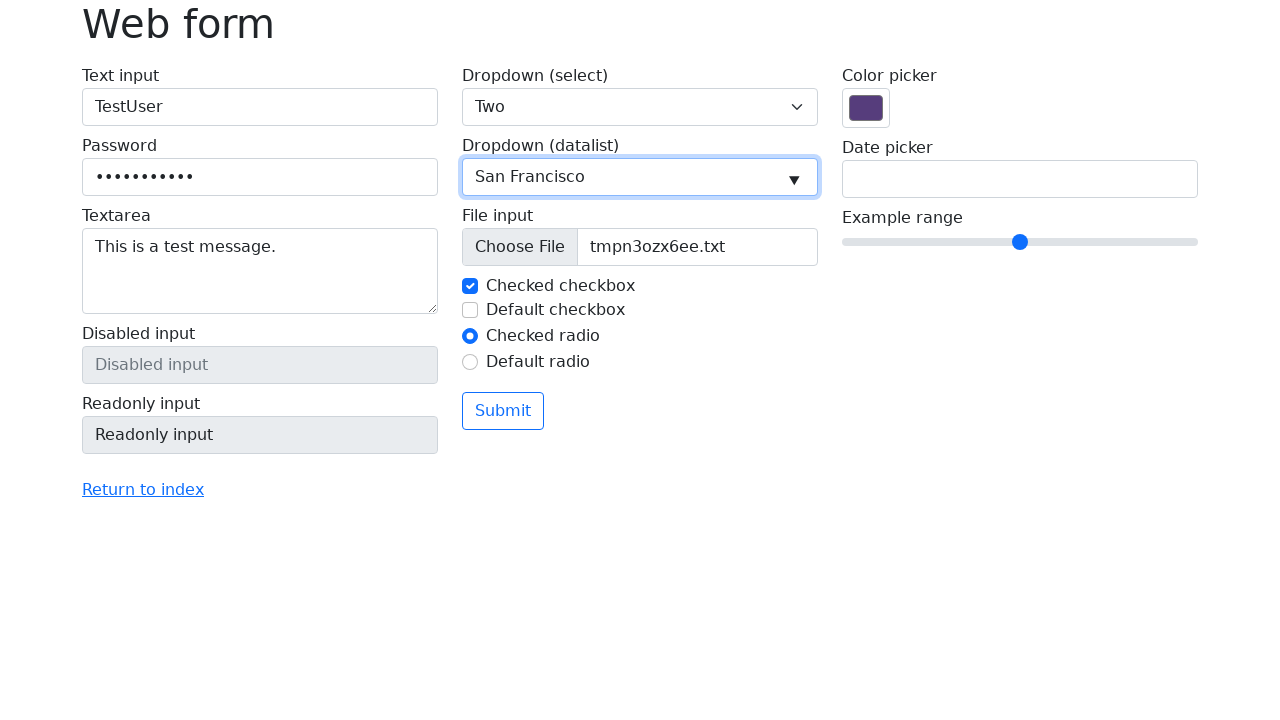

Cleaned up temporary file
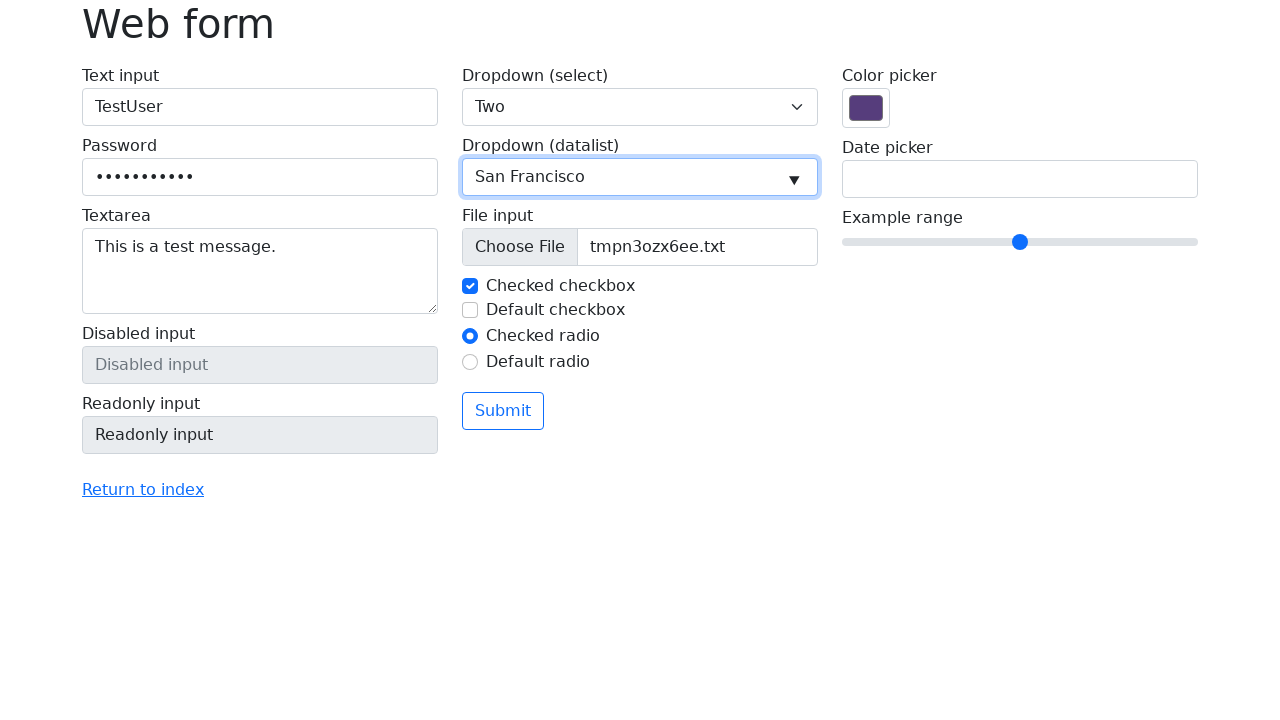

Checked checkbox #my-check-1 on #my-check-1
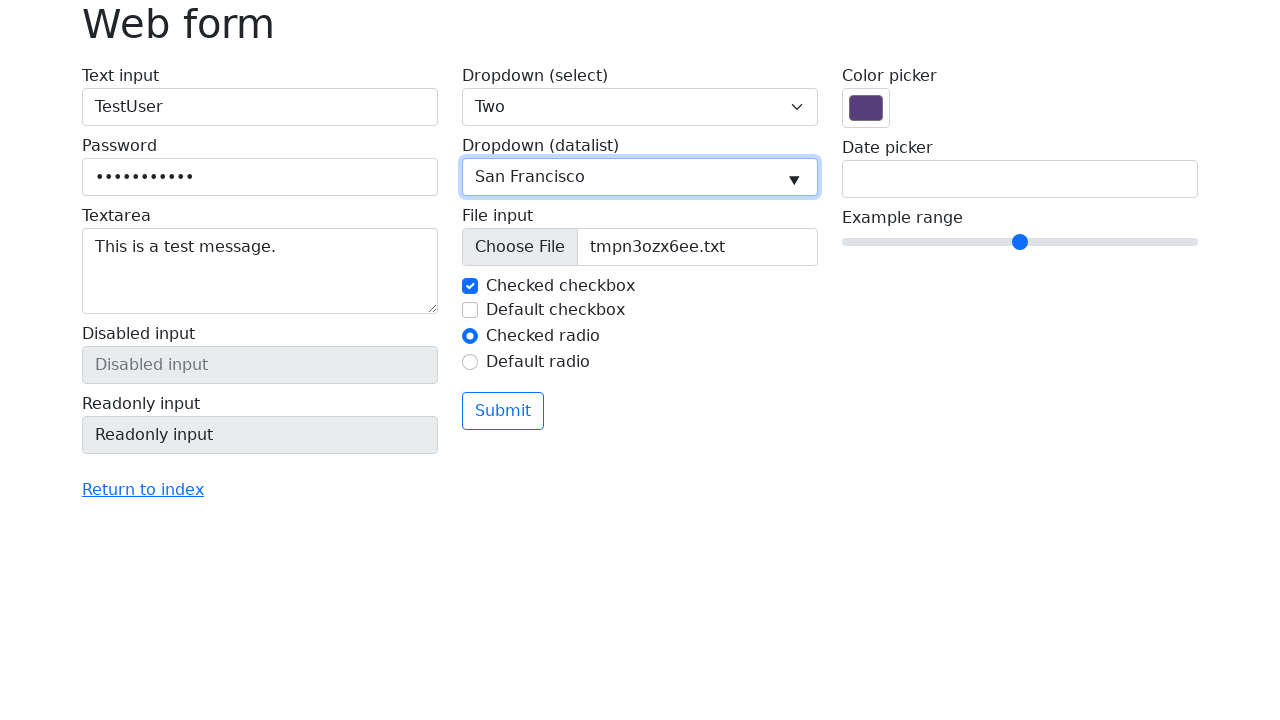

Checked checkbox #my-check-2 at (470, 310) on #my-check-2
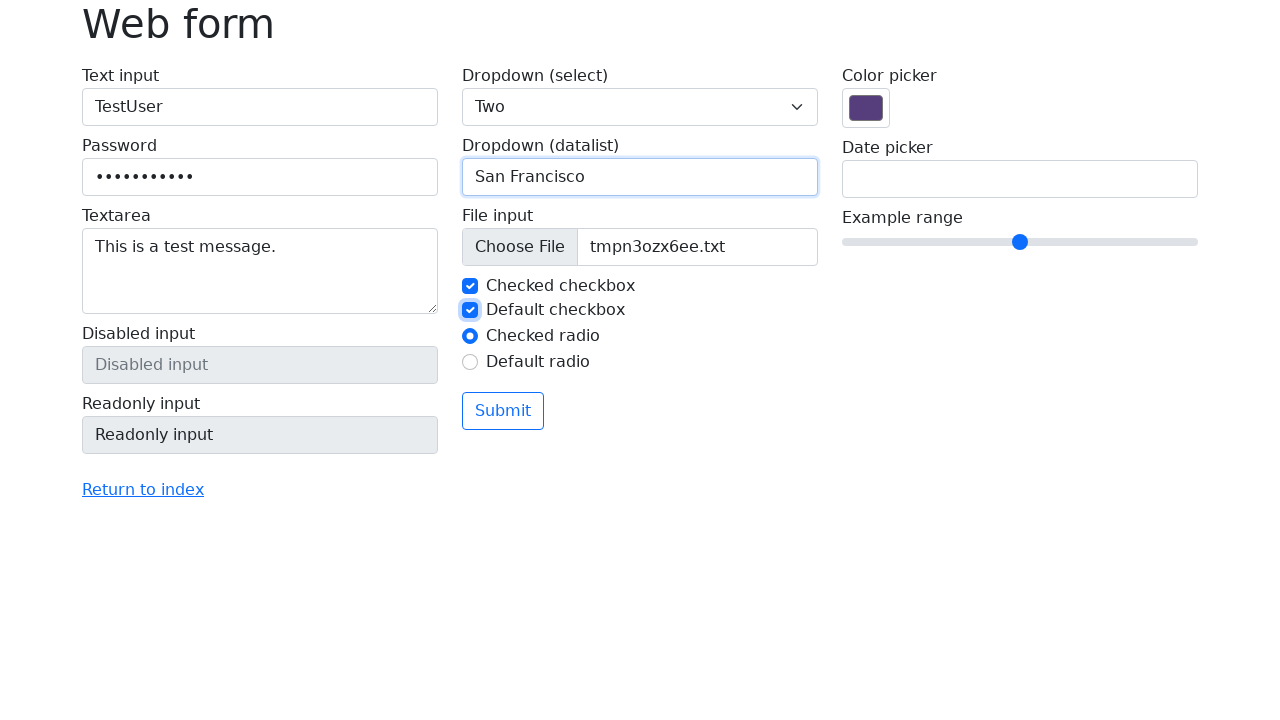

Verified checkbox #my-check-1 is checked
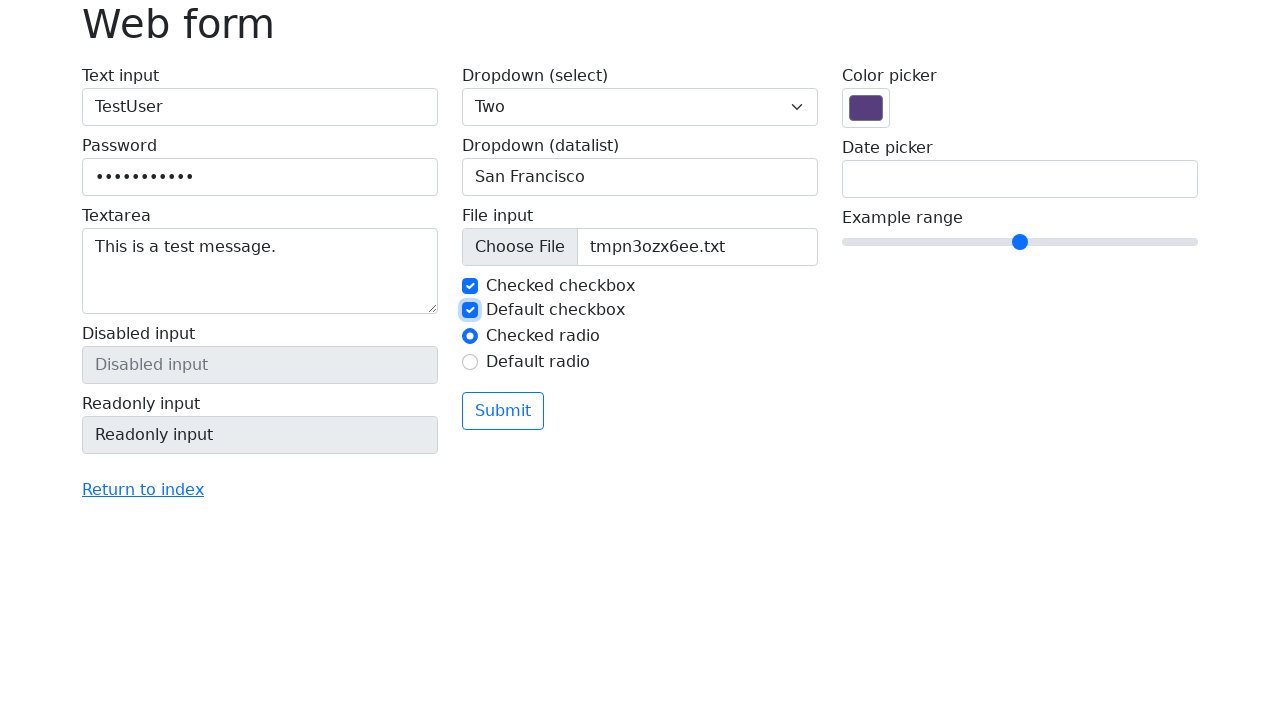

Verified checkbox #my-check-2 is checked
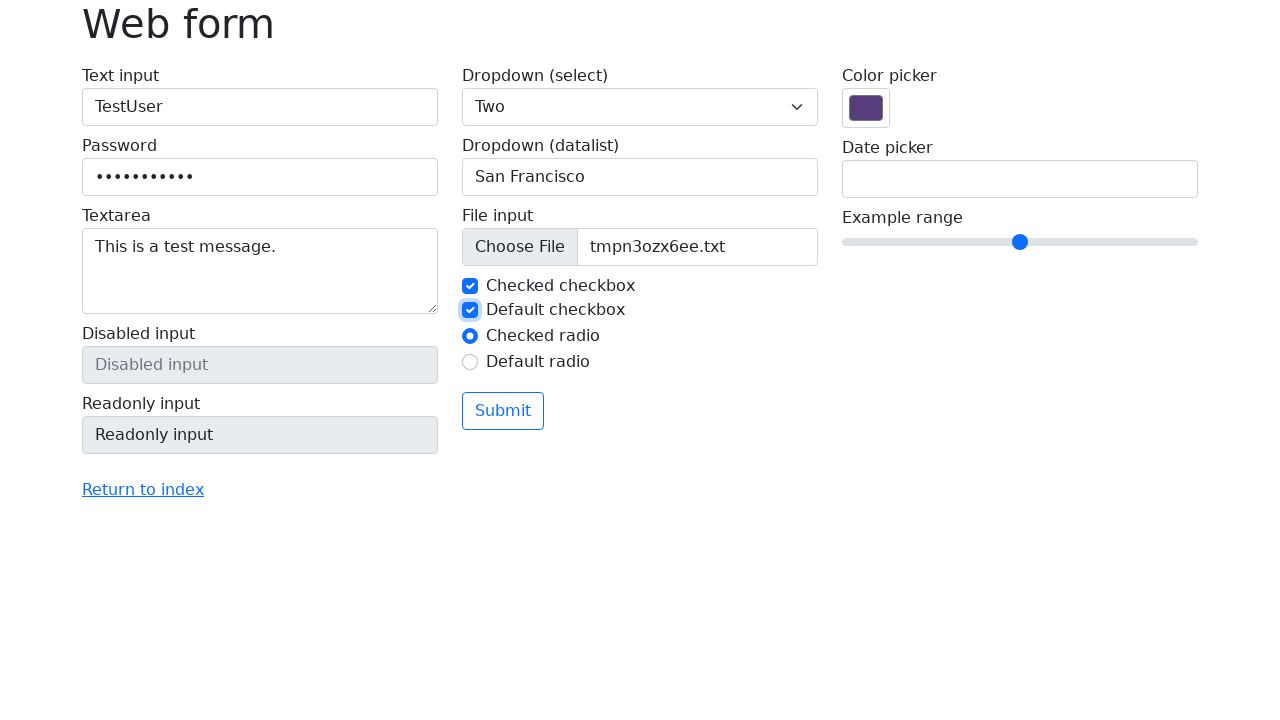

Unchecked checkbox #my-check-2 at (470, 310) on #my-check-2
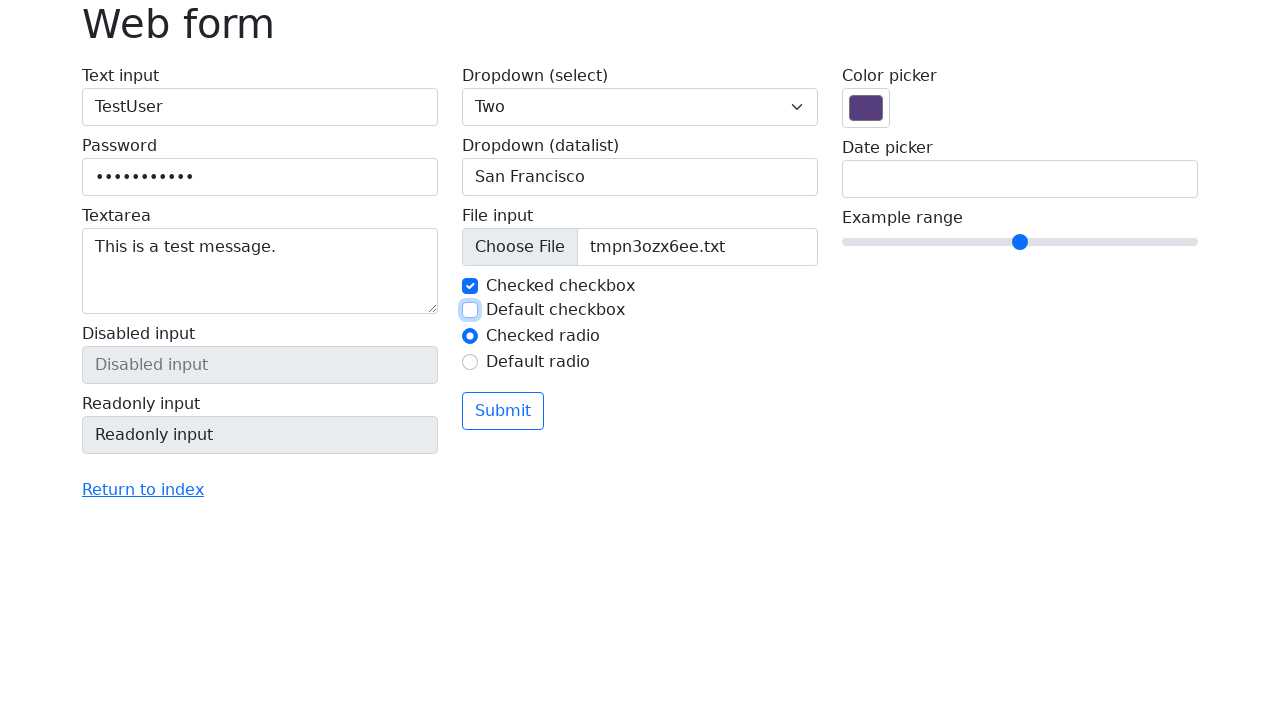

Verified checkbox #my-check-2 is unchecked
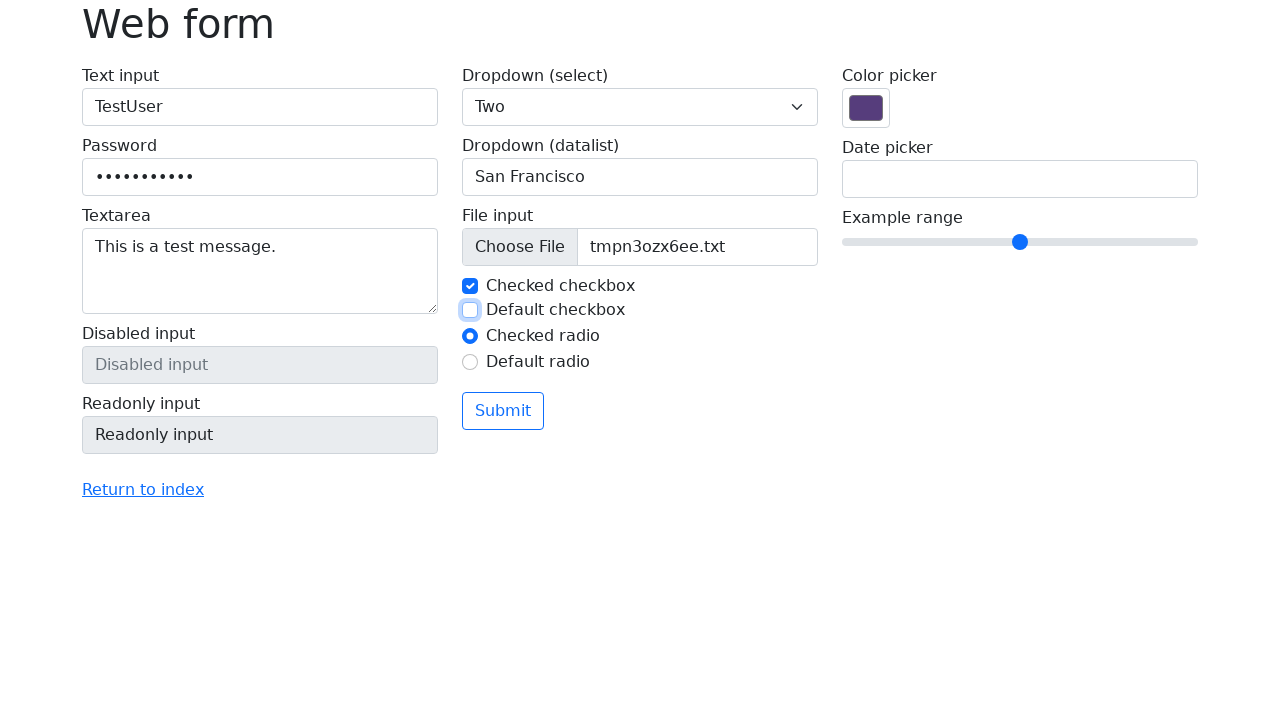

Clicked radio button #my-radio-2 at (470, 362) on #my-radio-2
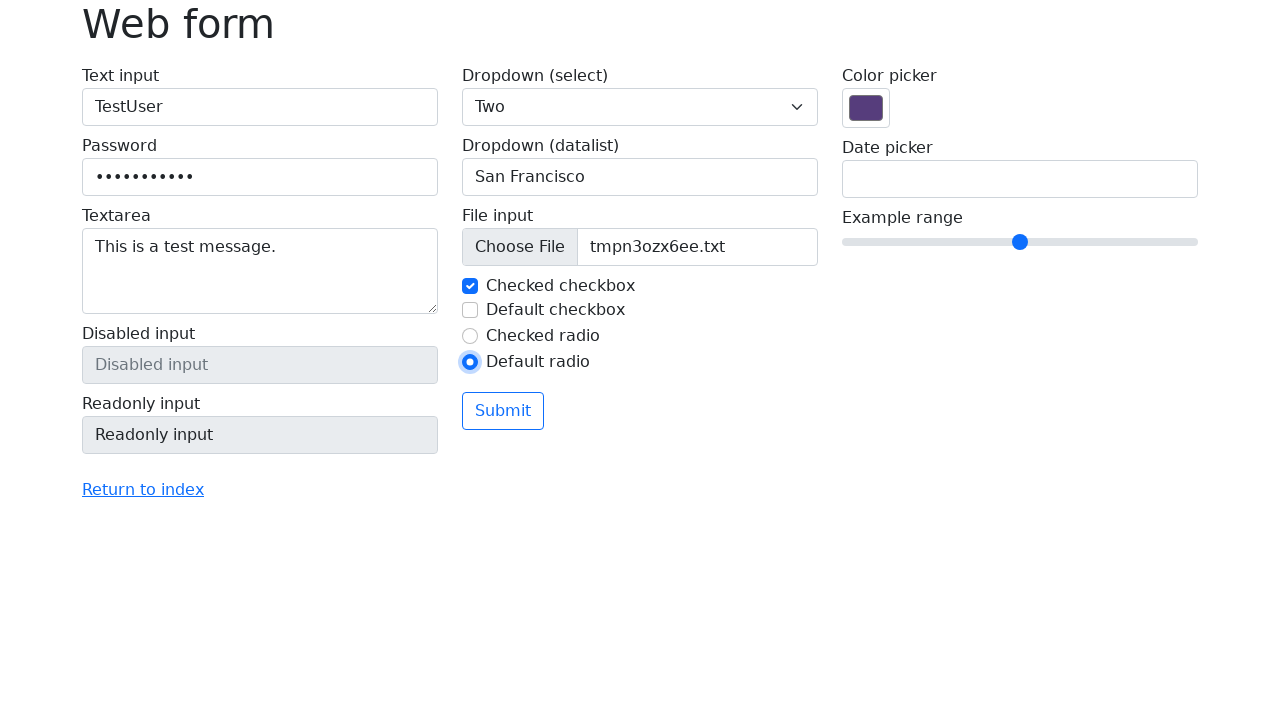

Verified radio button #my-radio-2 is checked
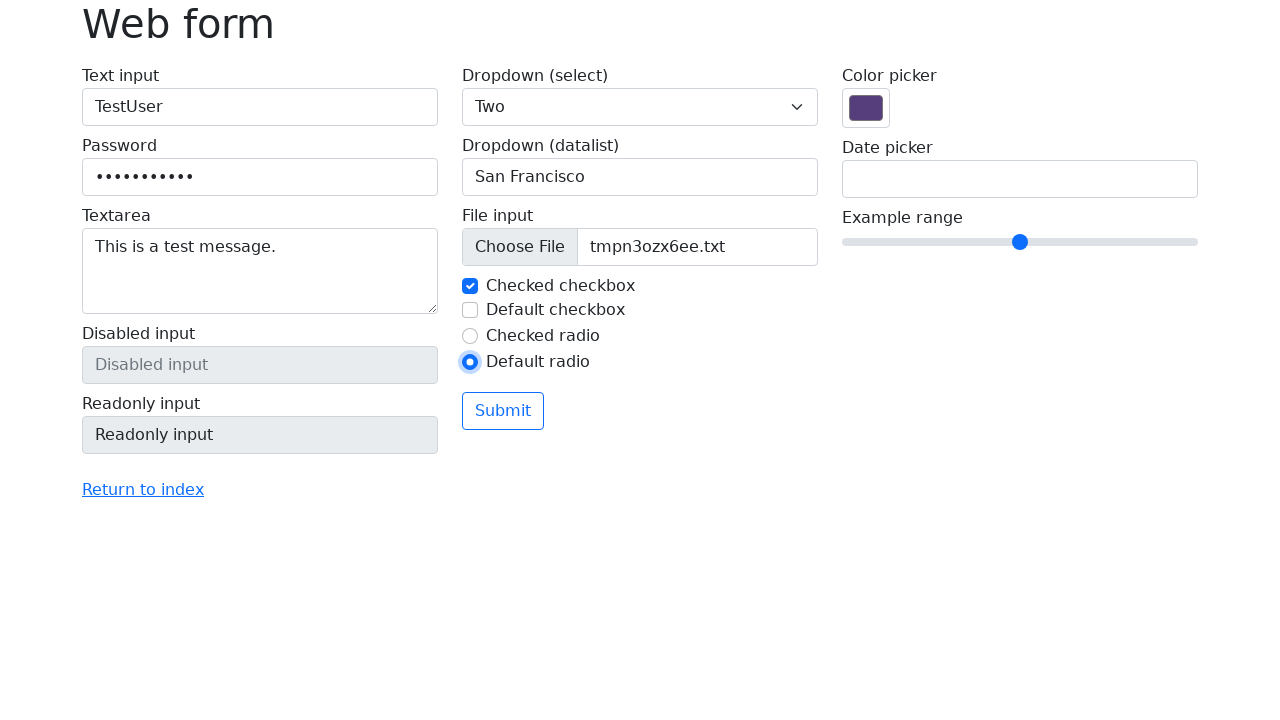

Clicked radio button #my-radio-1 at (470, 336) on #my-radio-1
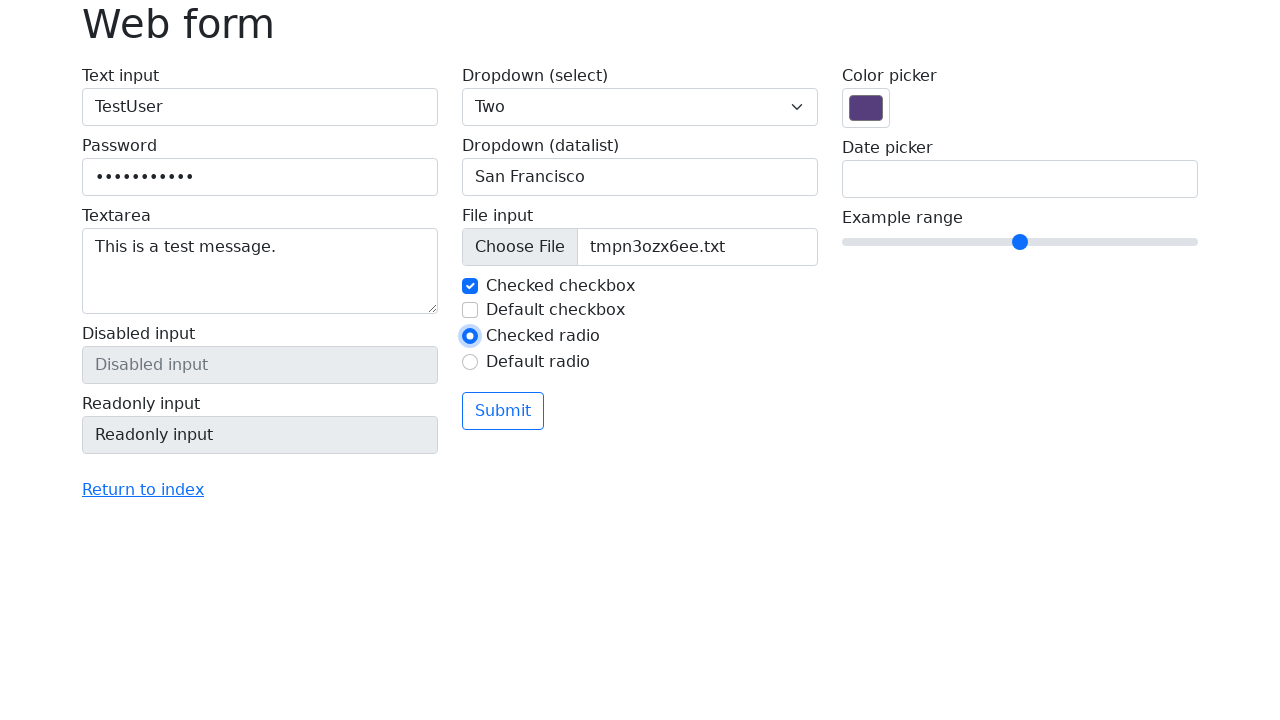

Verified radio button #my-radio-1 is checked
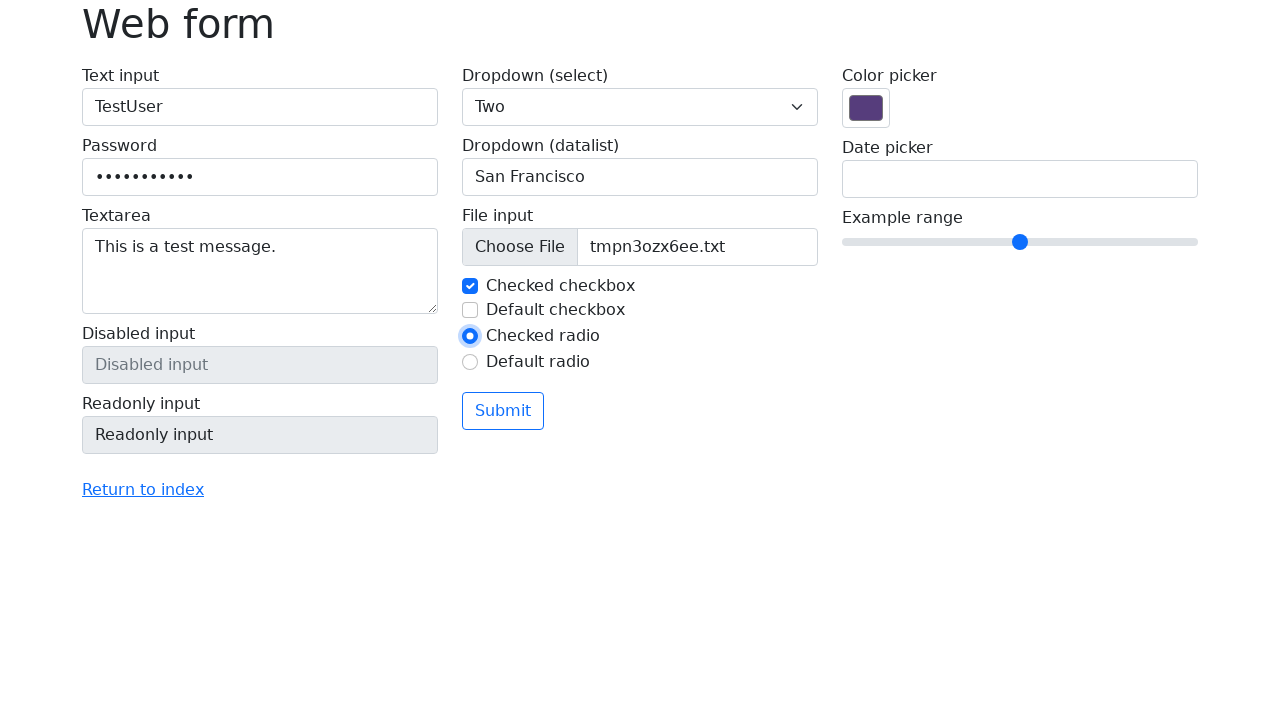

Verified radio button #my-radio-2 is unchecked
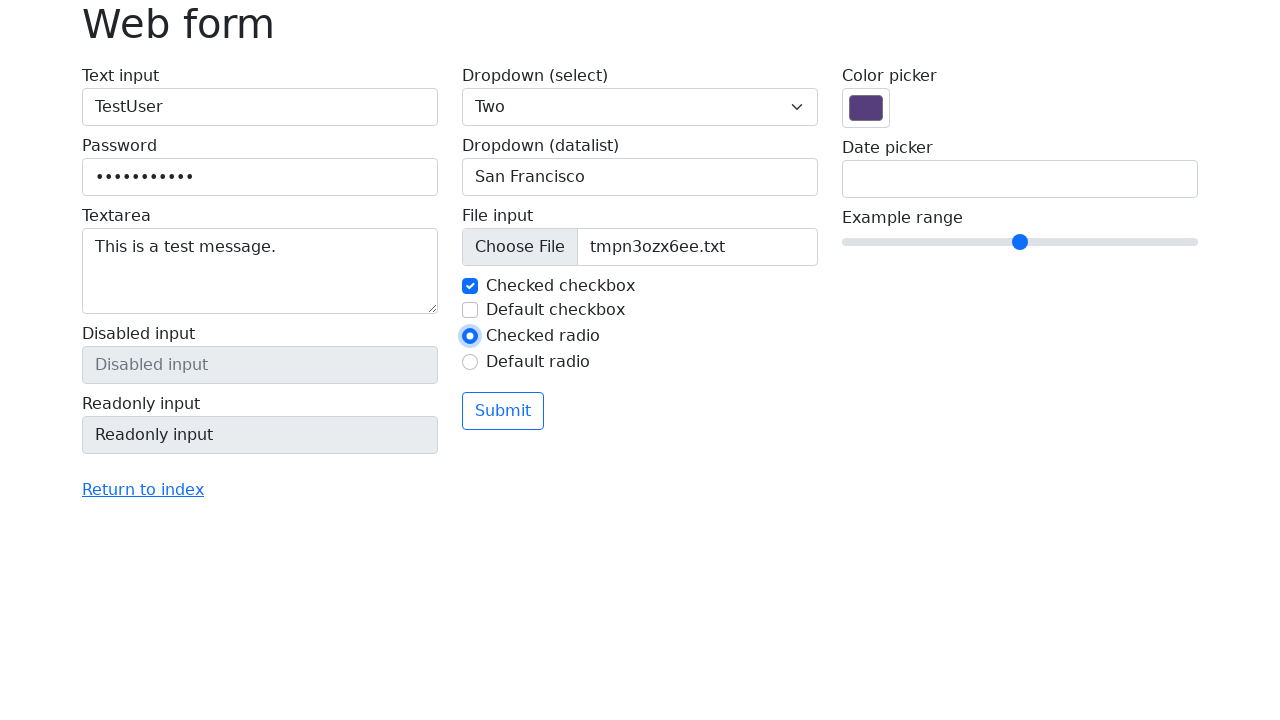

Set range slider value to '25'
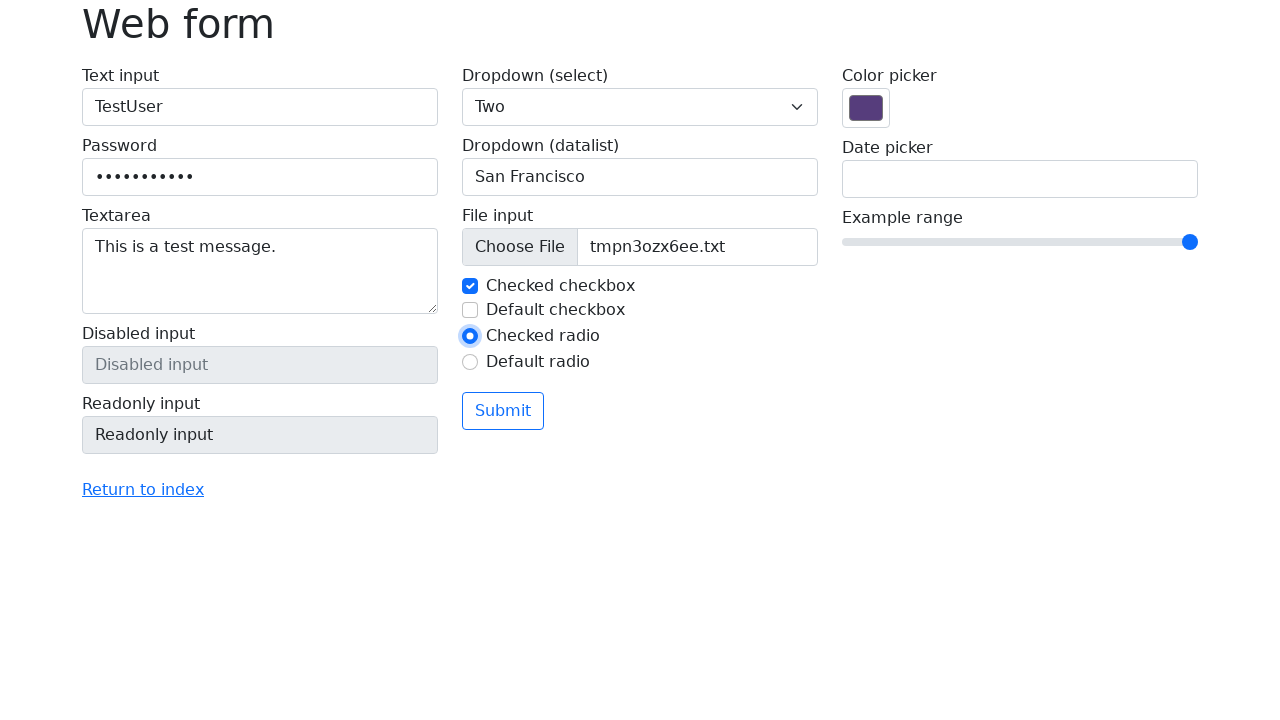

Filled date input with '2025-03-24' on input[name='my-date']
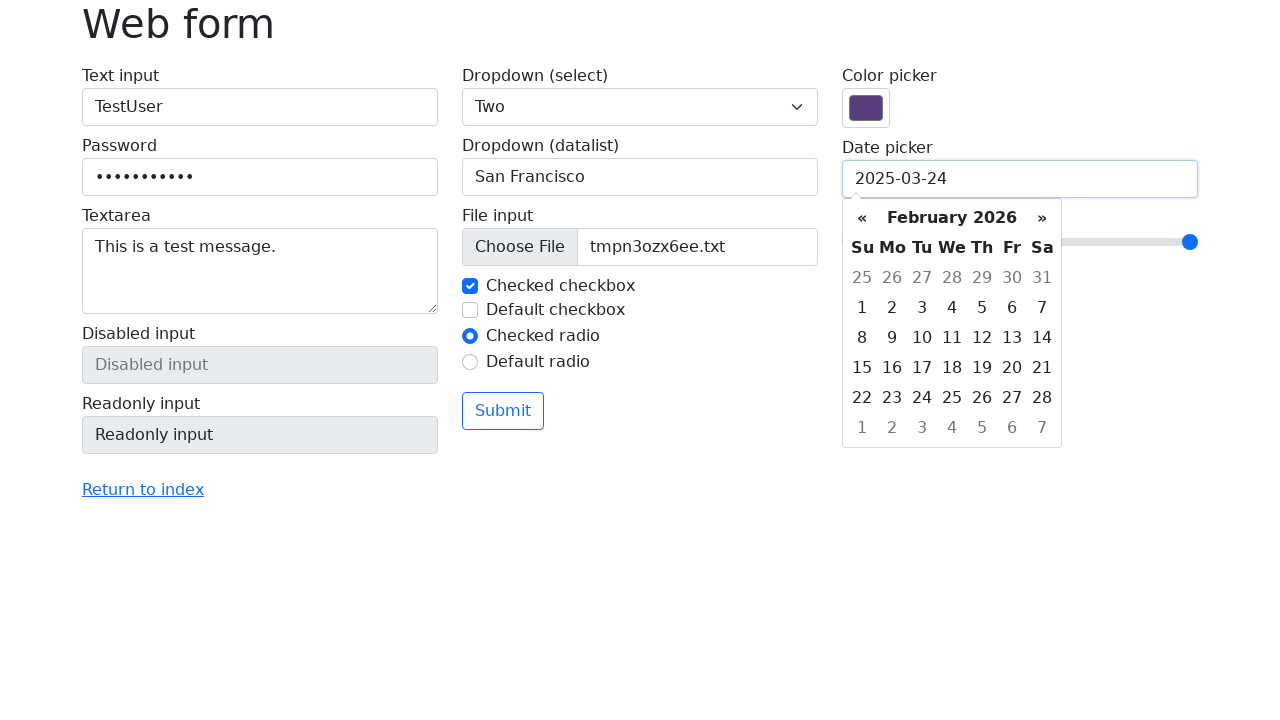

Clicked submit button to submit form at (503, 411) on button[type='submit']
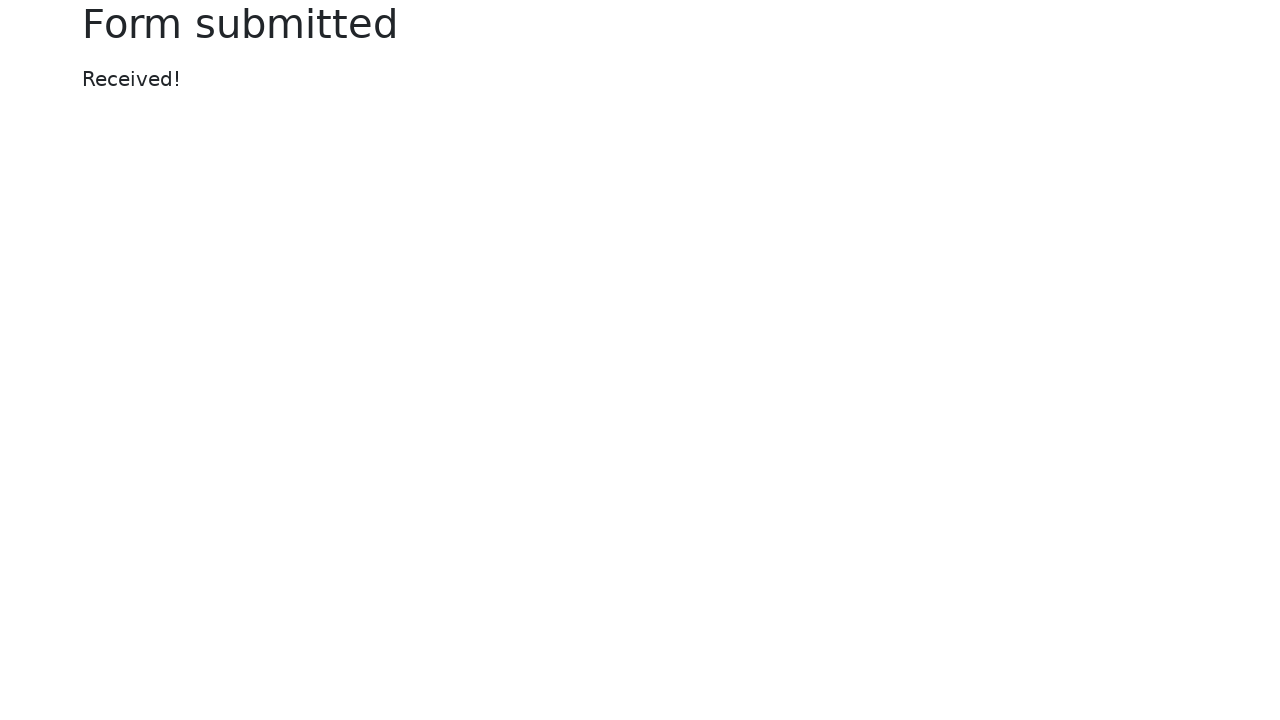

Waited for success message element to appear
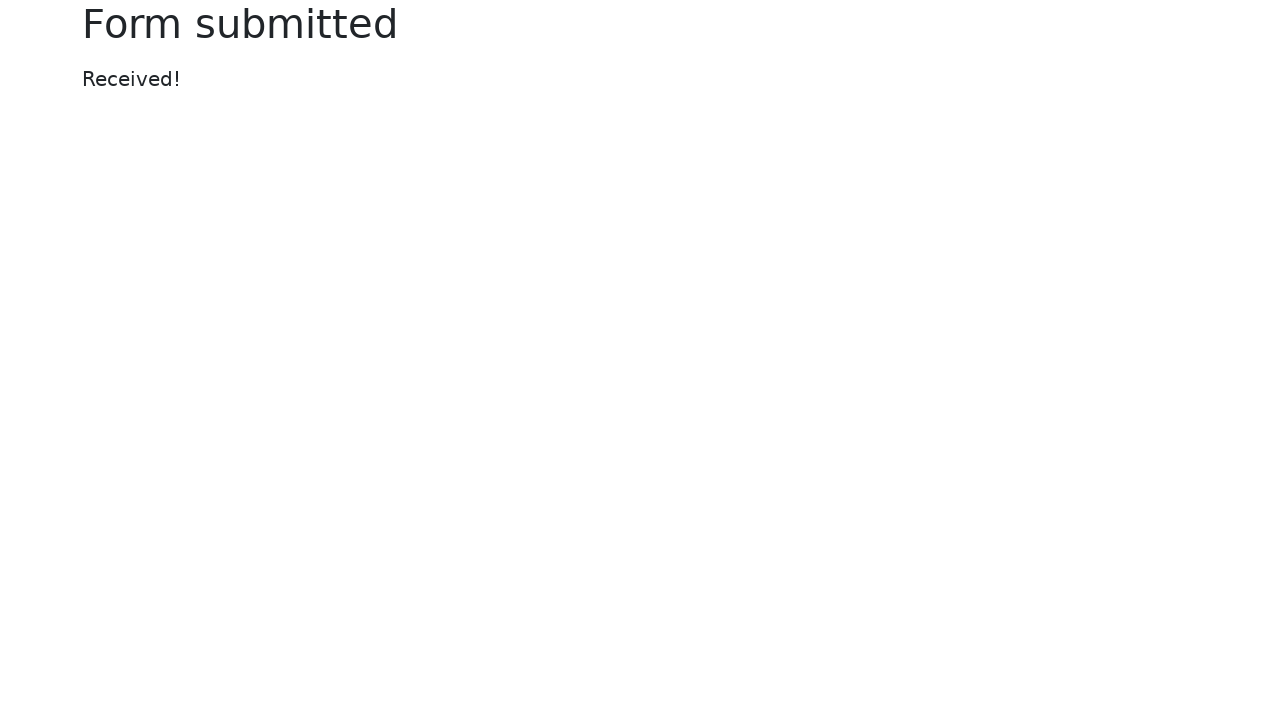

Retrieved success message text: 'Received!'
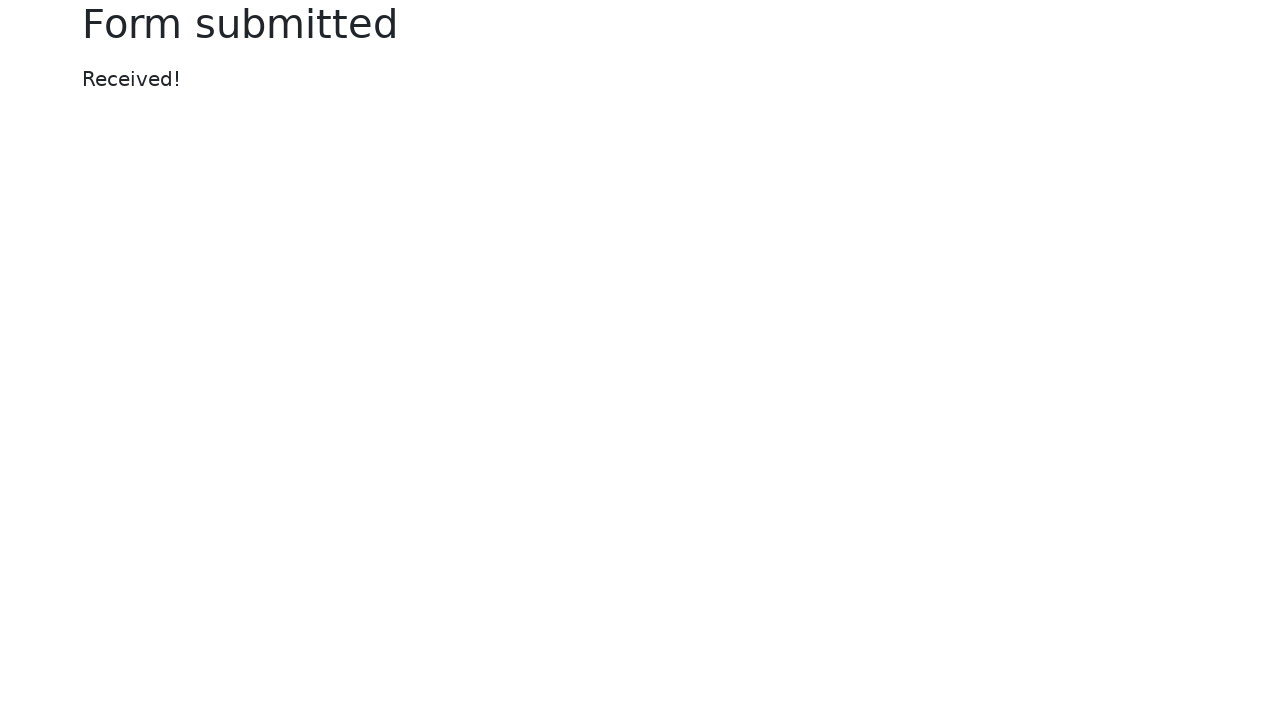

Verified success message displays 'Received!'
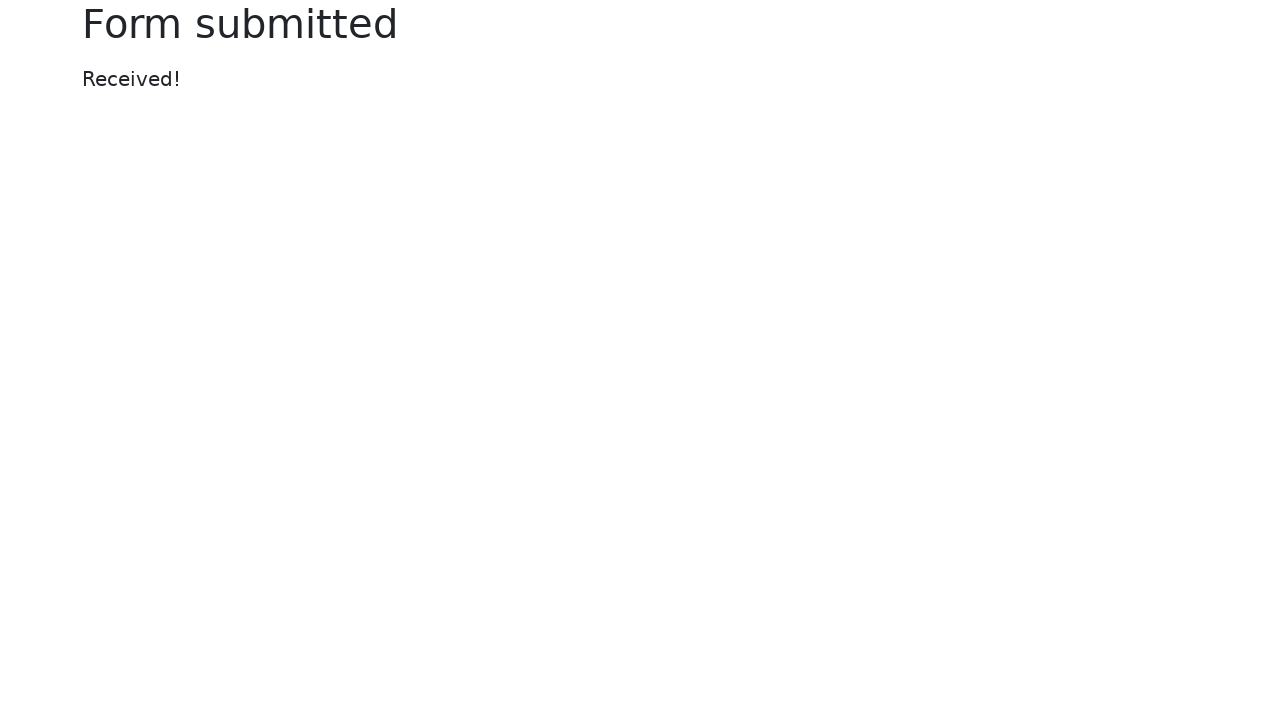

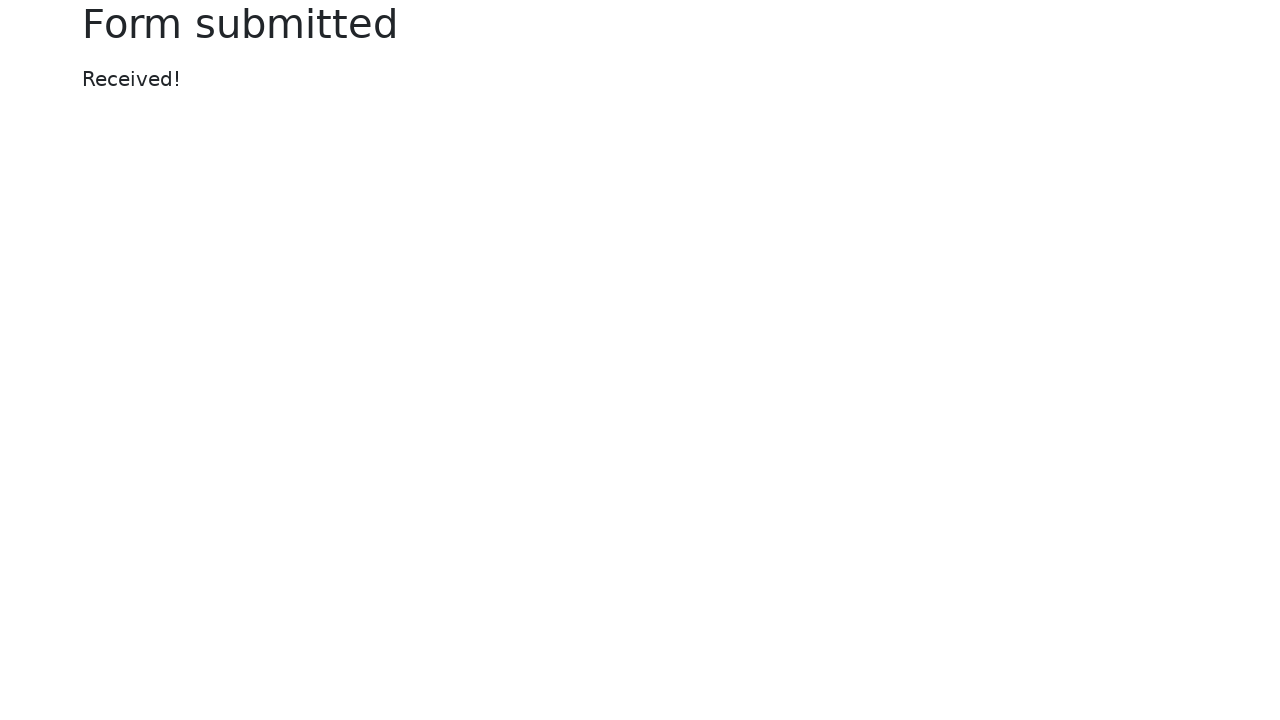